Tests a registration form by filling in required first name, last name, and email fields, then submitting the form to verify successful registration.

Starting URL: http://suninjuly.github.io/registration1.html

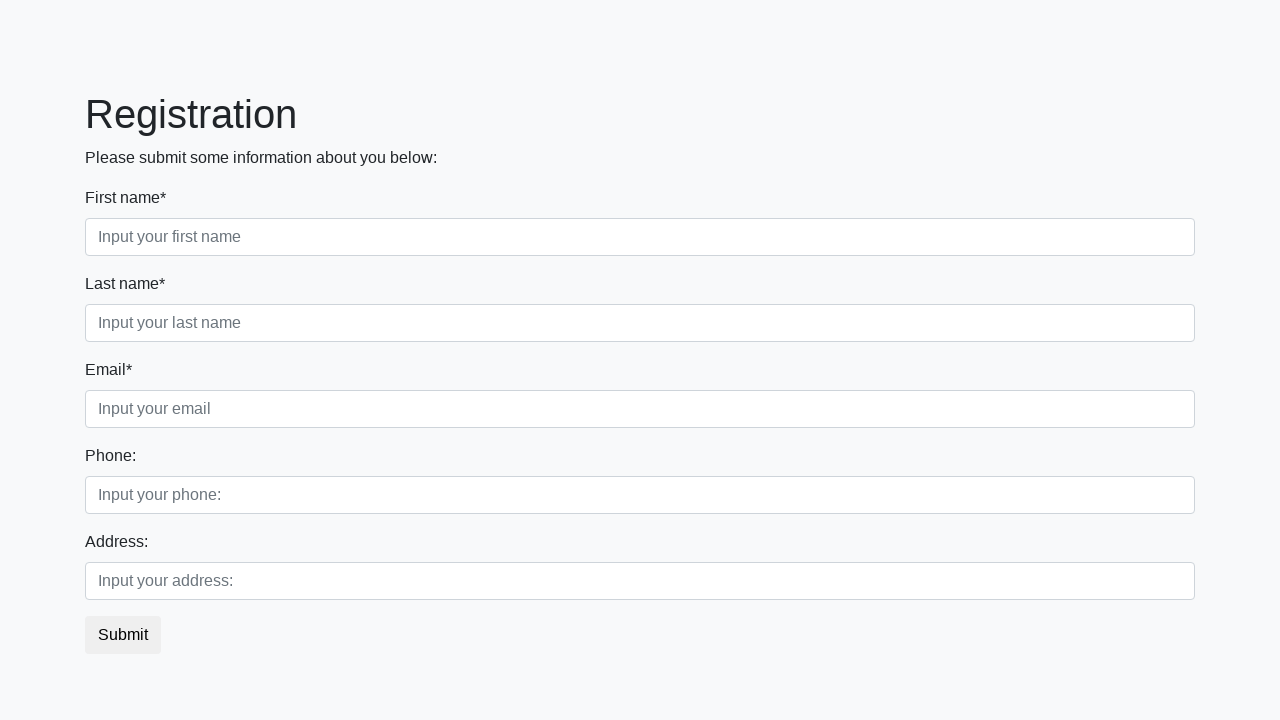

Filled first name field with 'Ivan' on input[required].first
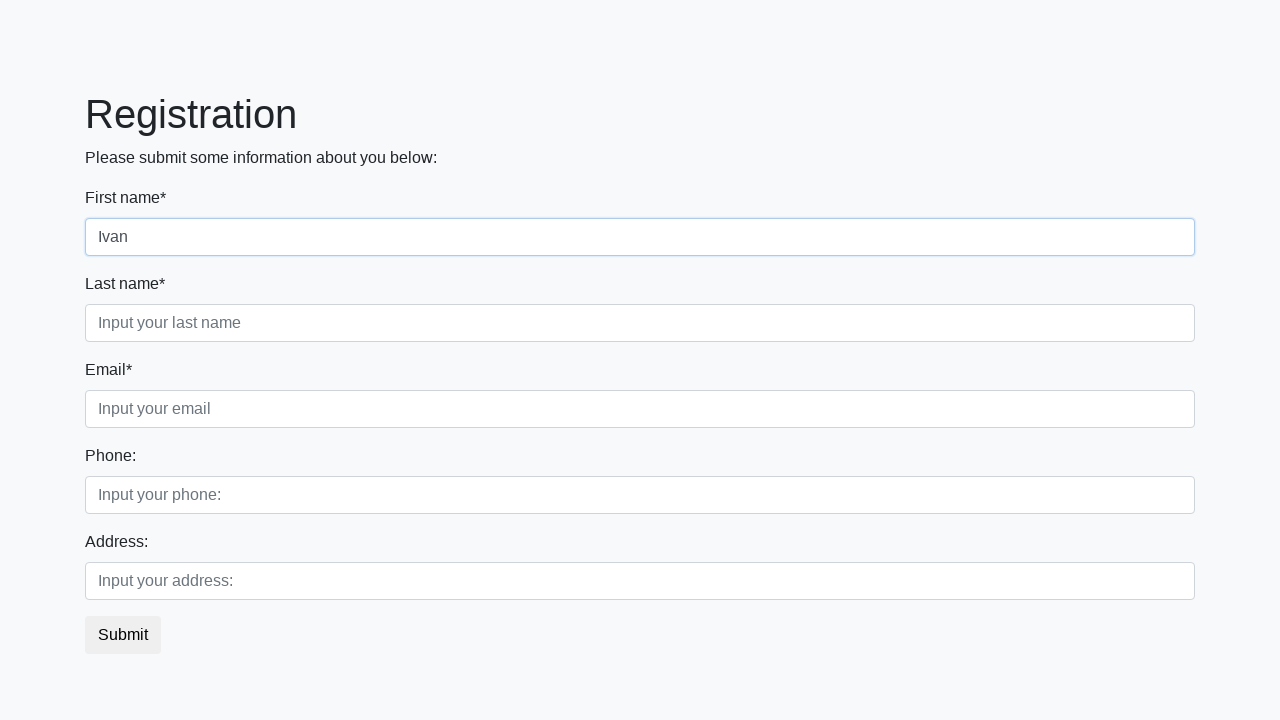

Filled last name field with 'Petrov' on input[required].second
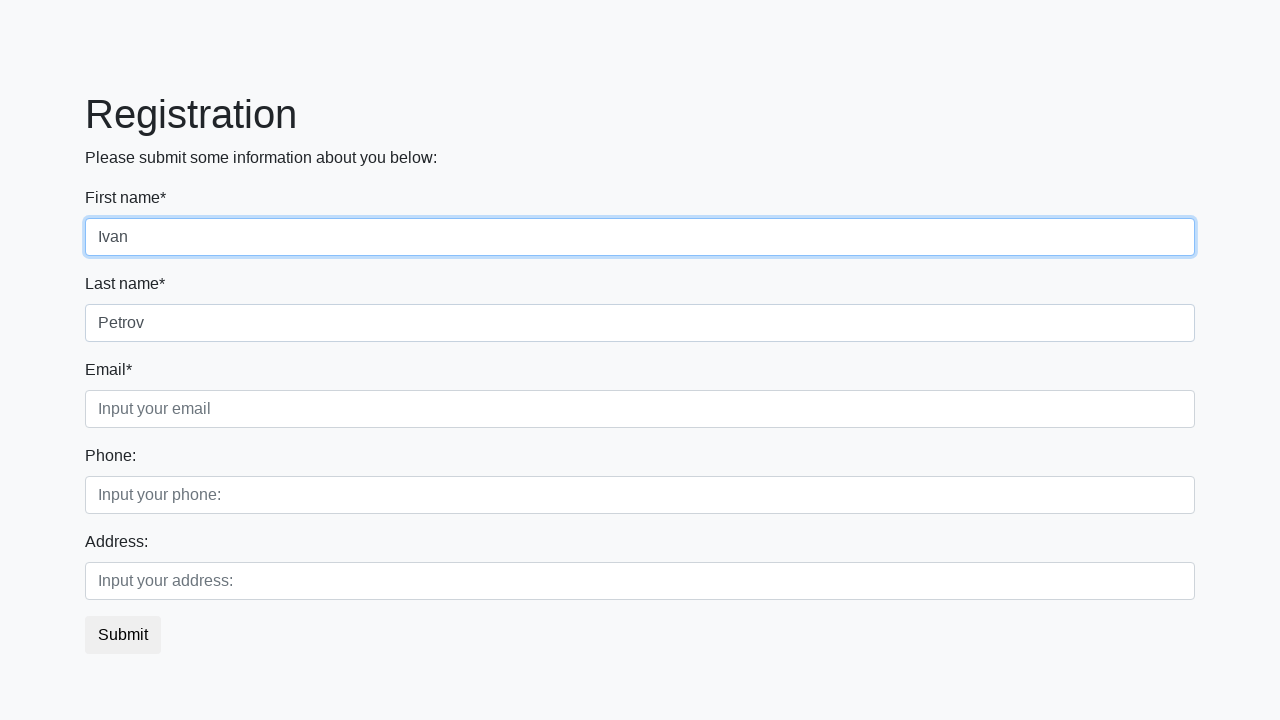

Filled email field with 'mail@mail.com' on input[required].third
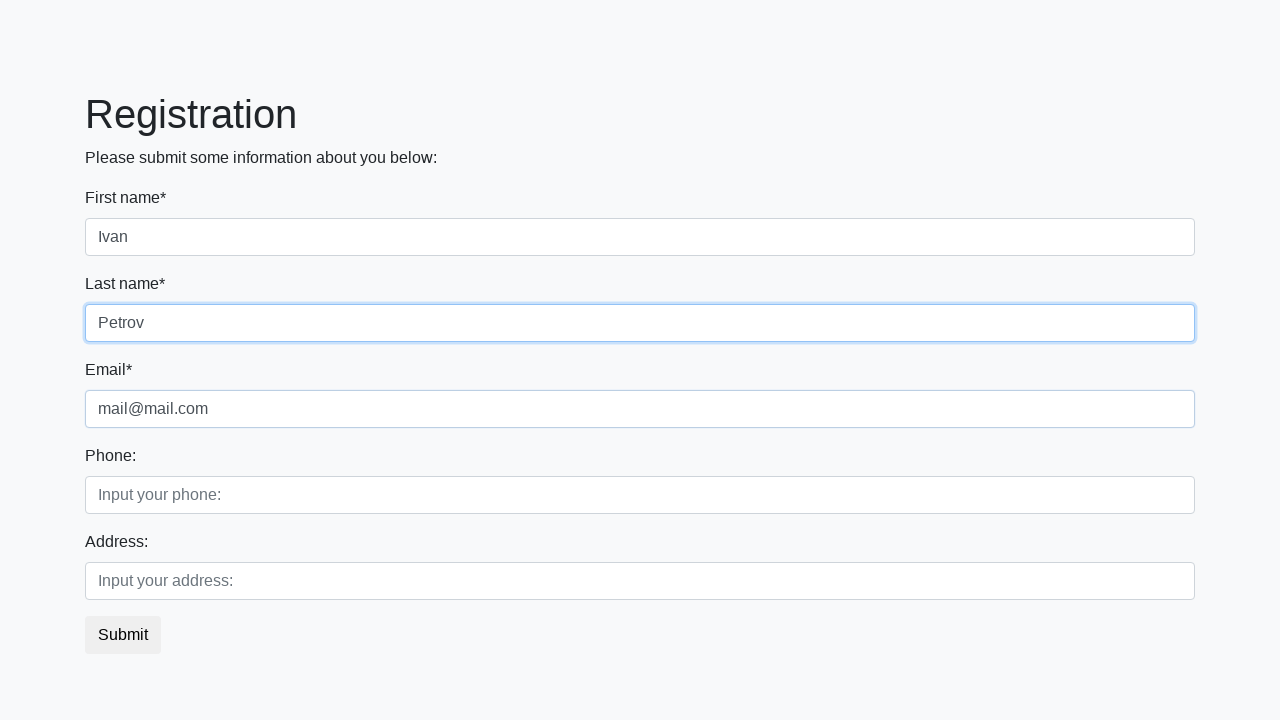

Clicked submit button to register at (123, 635) on button.btn
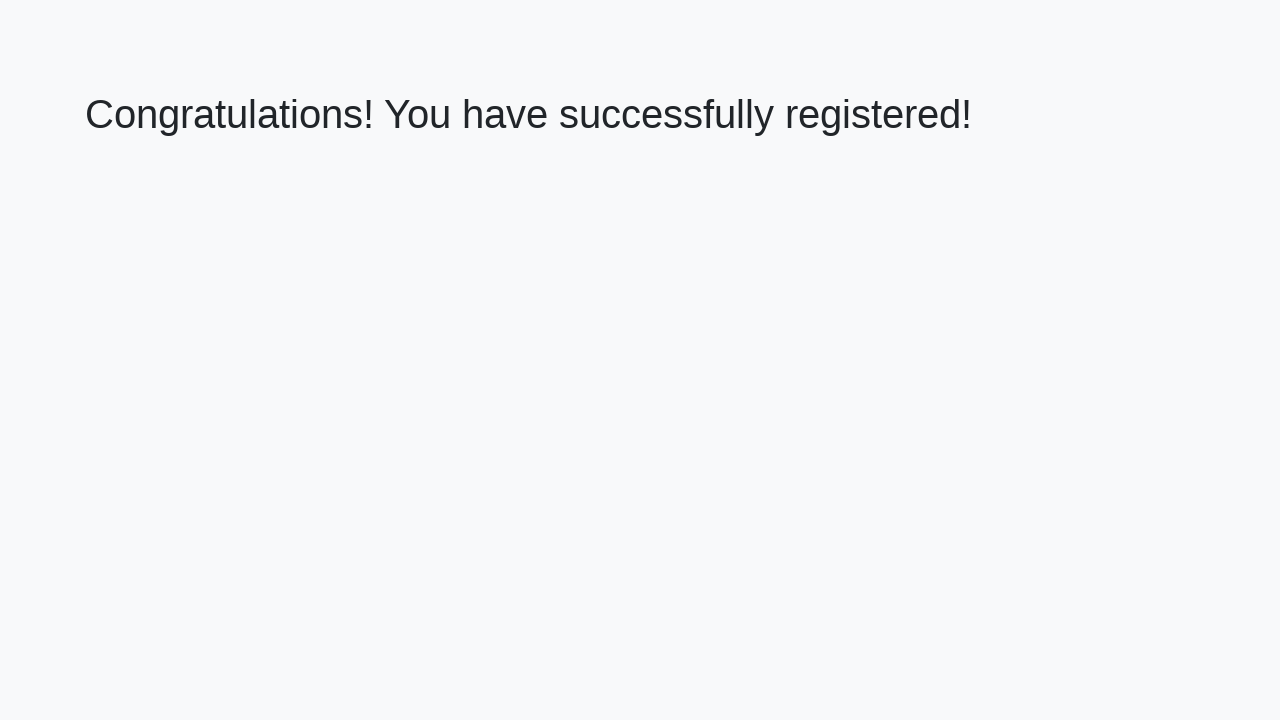

Verified successful registration message appeared
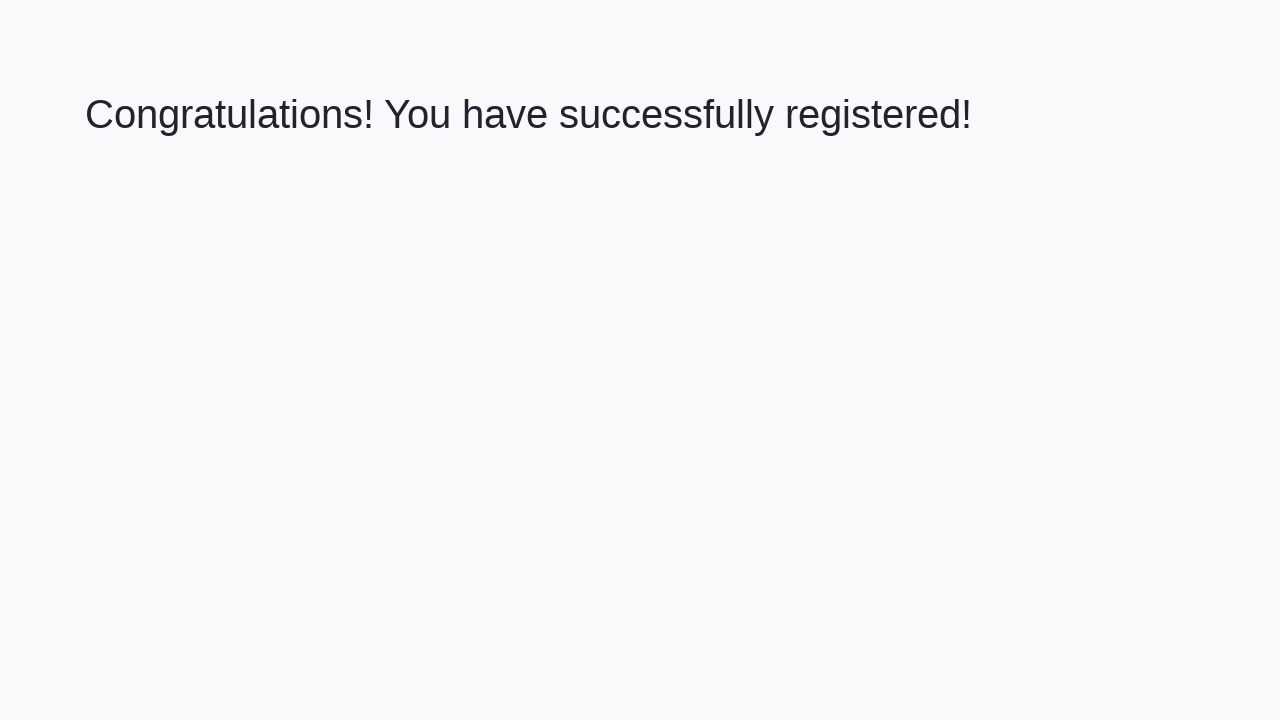

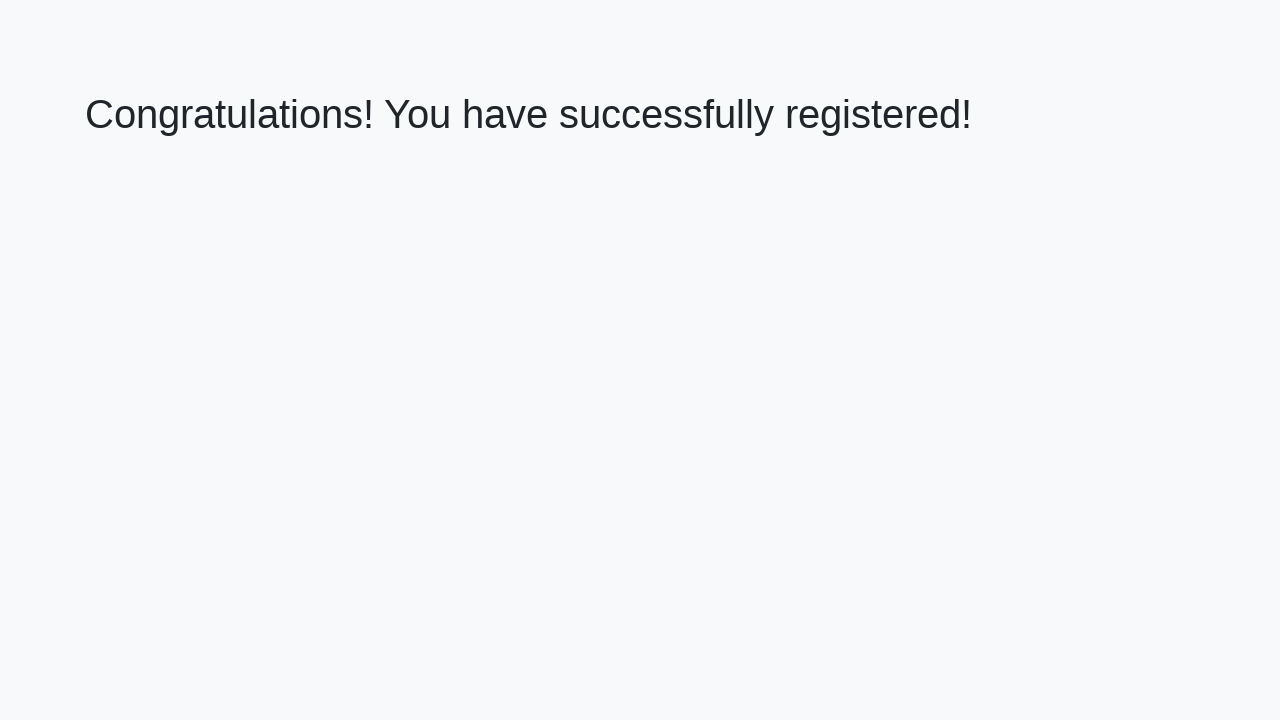